Tests hover functionality by hovering over an avatar image and verifying that additional user information (caption) becomes visible.

Starting URL: http://the-internet.herokuapp.com/hovers

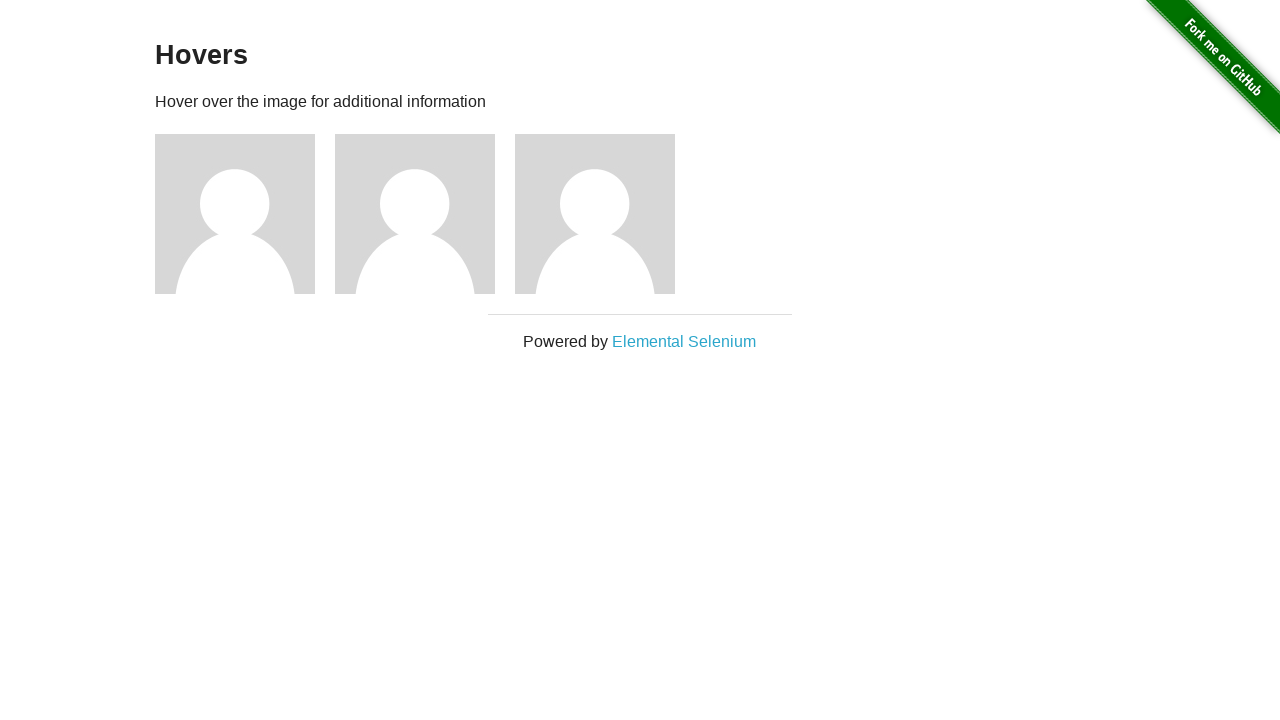

Hovered over first avatar figure element at (245, 214) on .figure
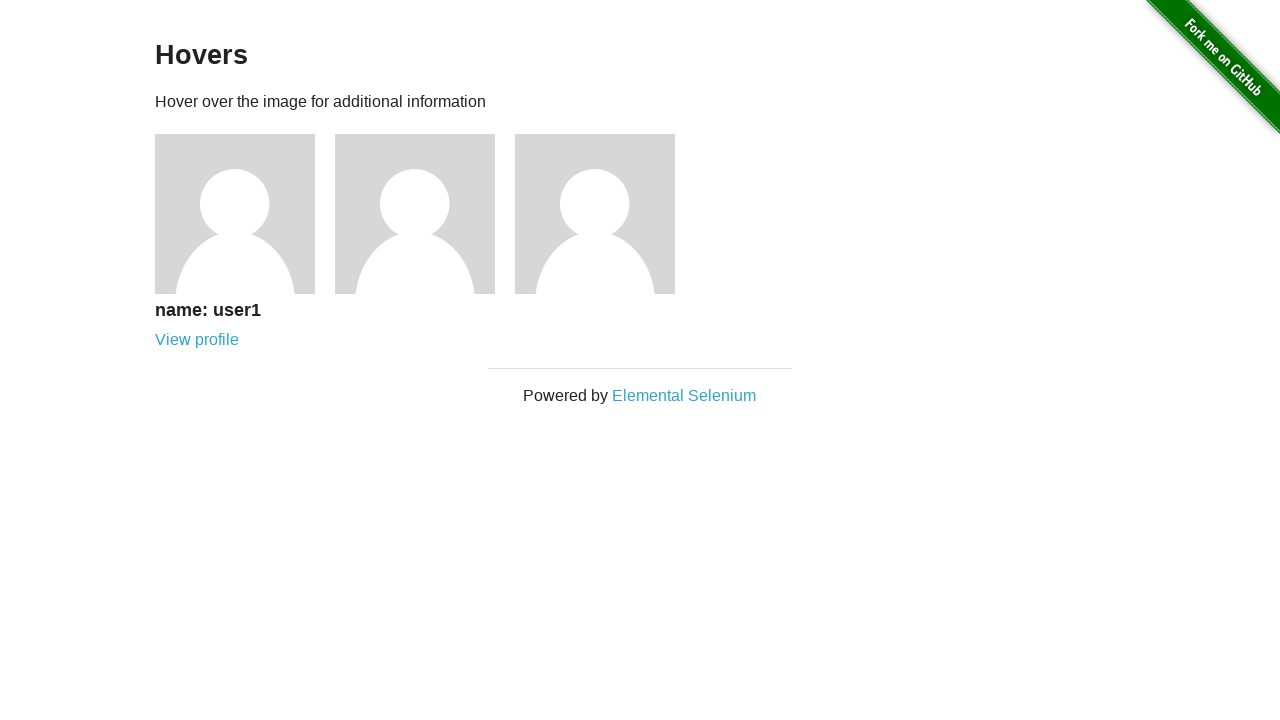

Caption became visible after hovering
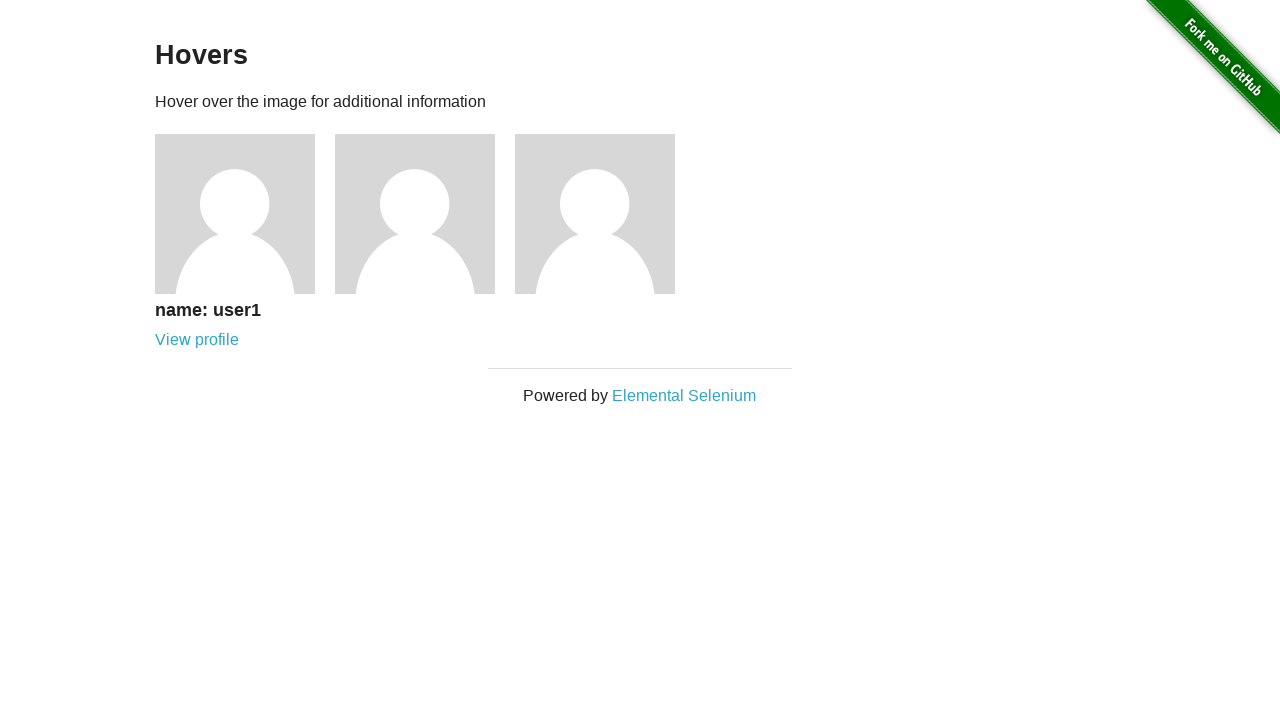

Verified that figcaption is displayed
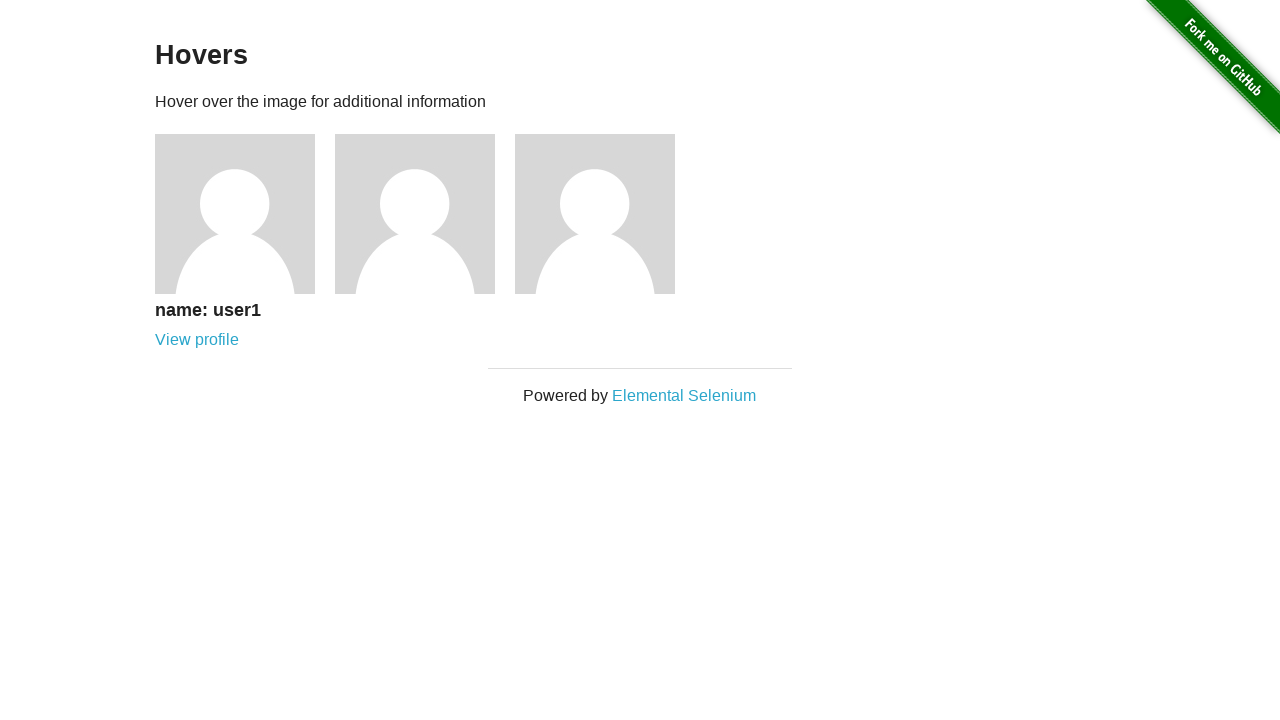

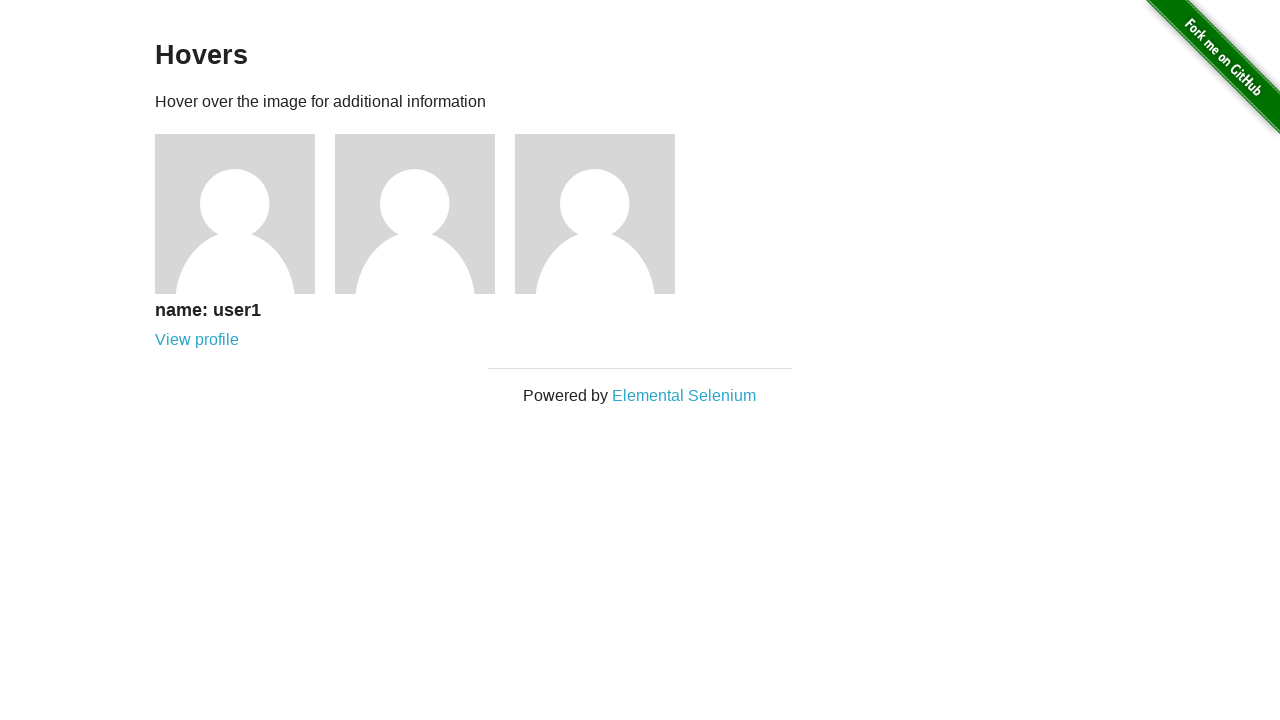